Tests filling an input field and retrieving the input value by navigating to inputs page and entering a number

Starting URL: https://practice.cydeo.com/

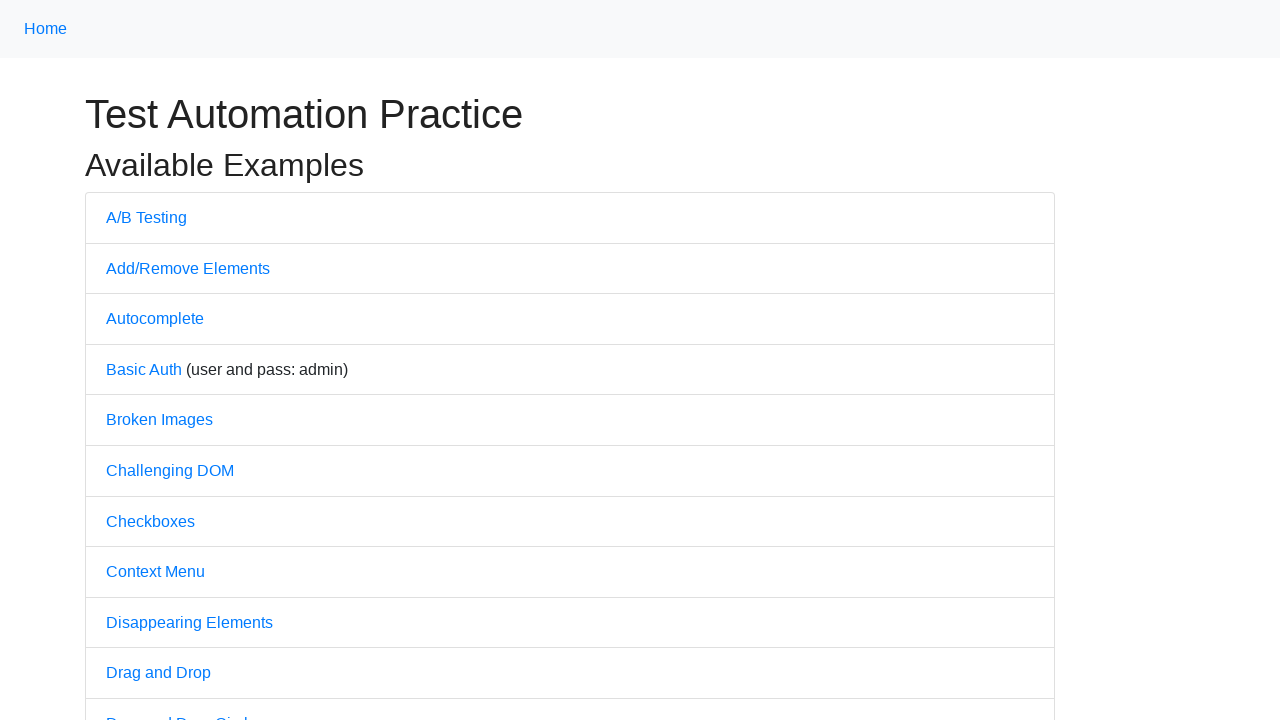

Clicked on Inputs link to navigate to inputs page at (128, 361) on internal:text="Inputs"i
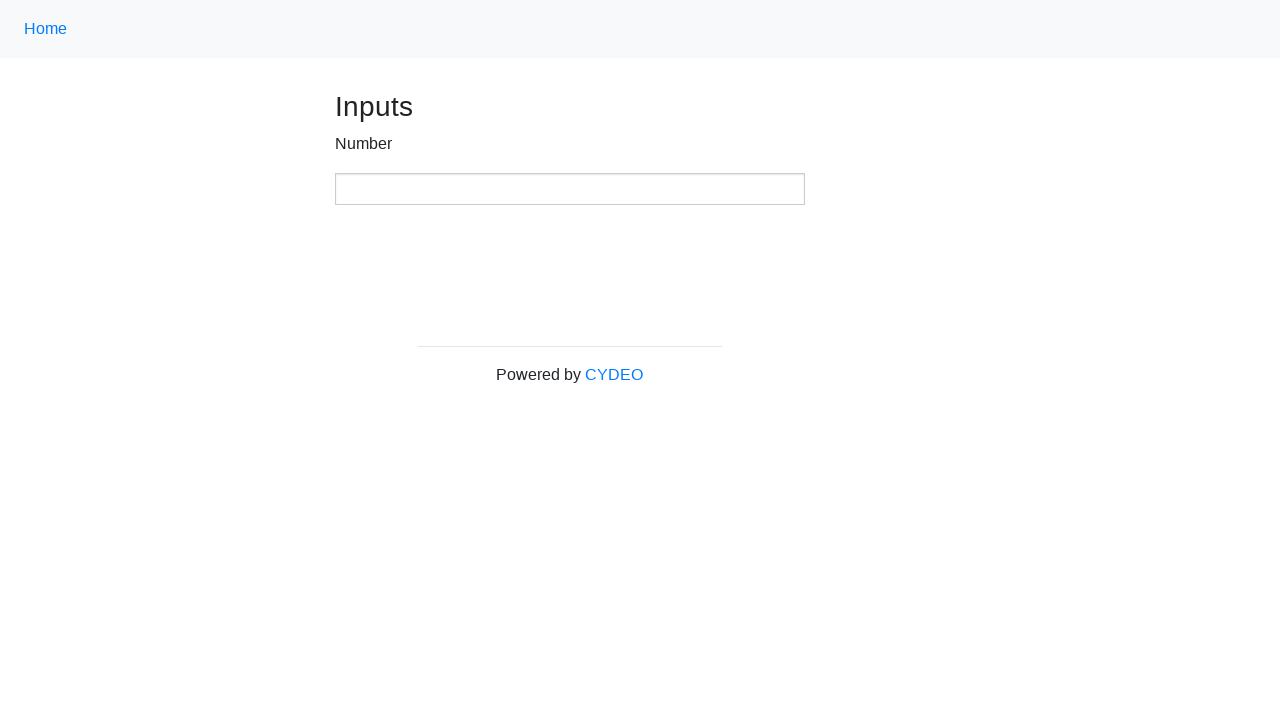

Filled number input box with value '123' on xpath=//input[@type='number']
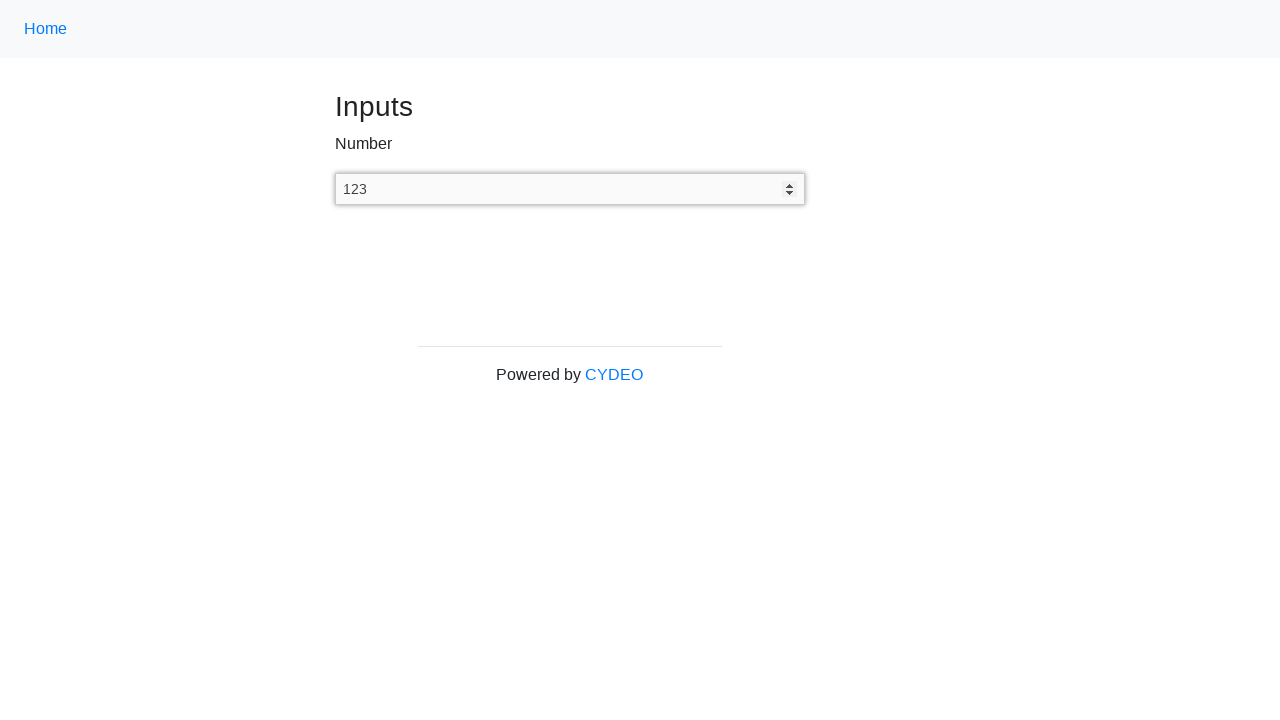

Retrieved input value: '123' from number input field
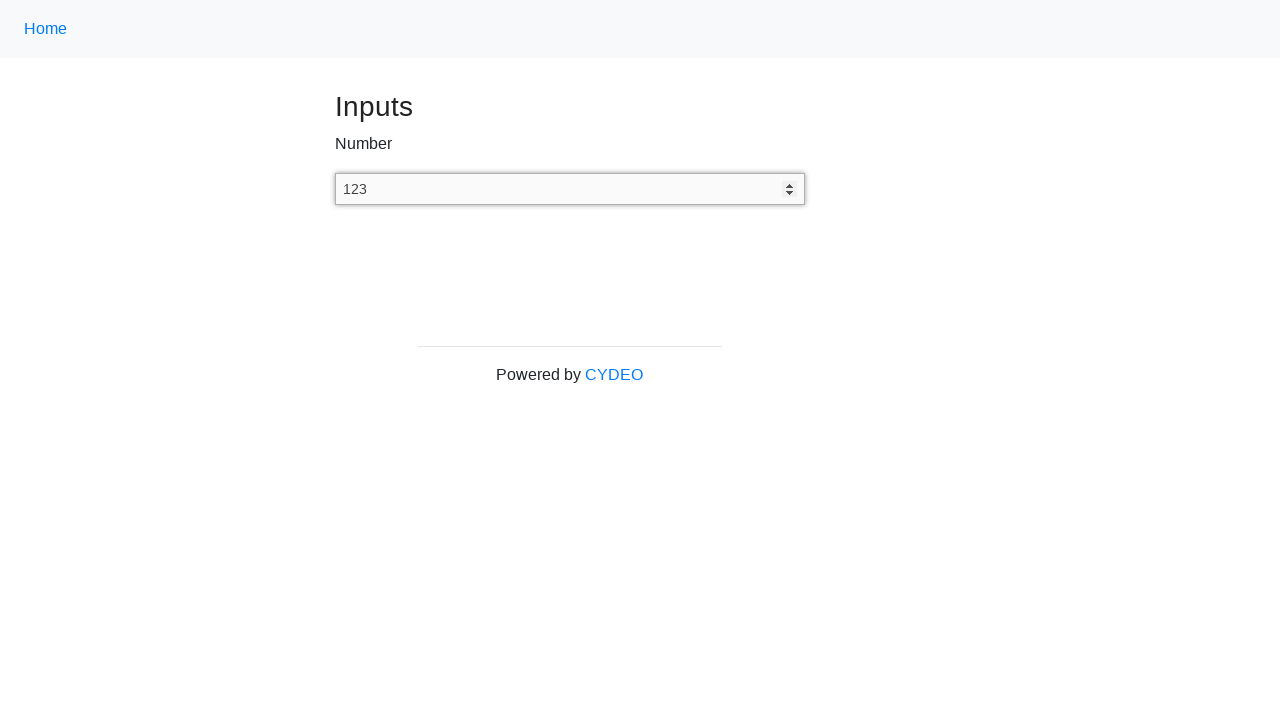

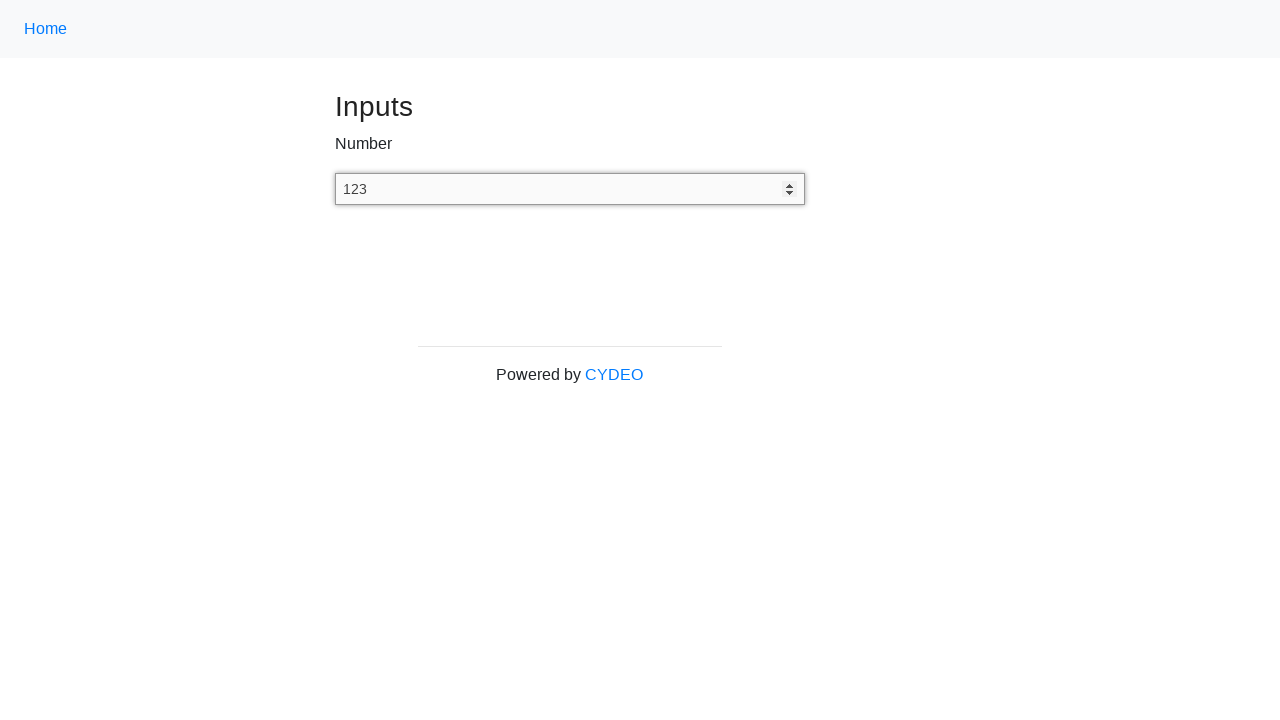